Tests clicking a radio button on the W3Schools HTML forms tutorial page by locating and clicking a specific radio input element.

Starting URL: http://www.w3schools.com/html/html_forms.asp

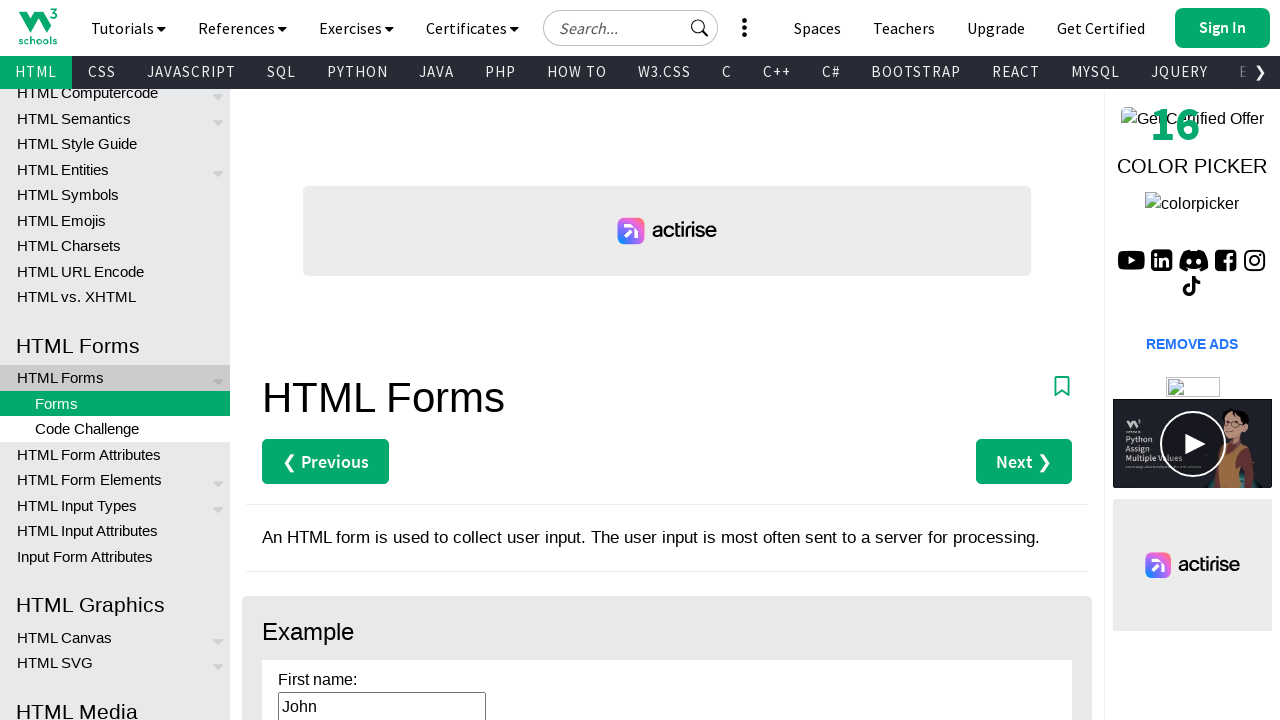

Navigated to W3Schools HTML forms tutorial page
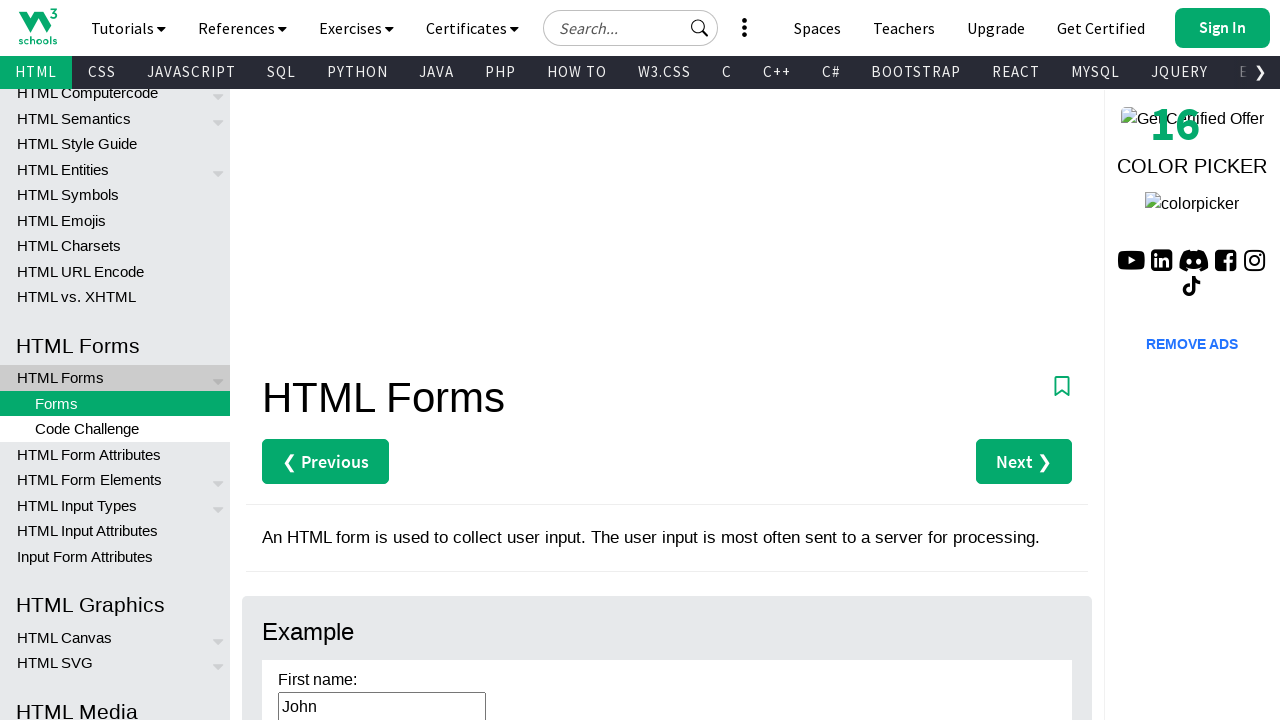

Clicked the radio button (5th input element in main section) at (268, 360) on xpath=//*[@id='main']/input[5]
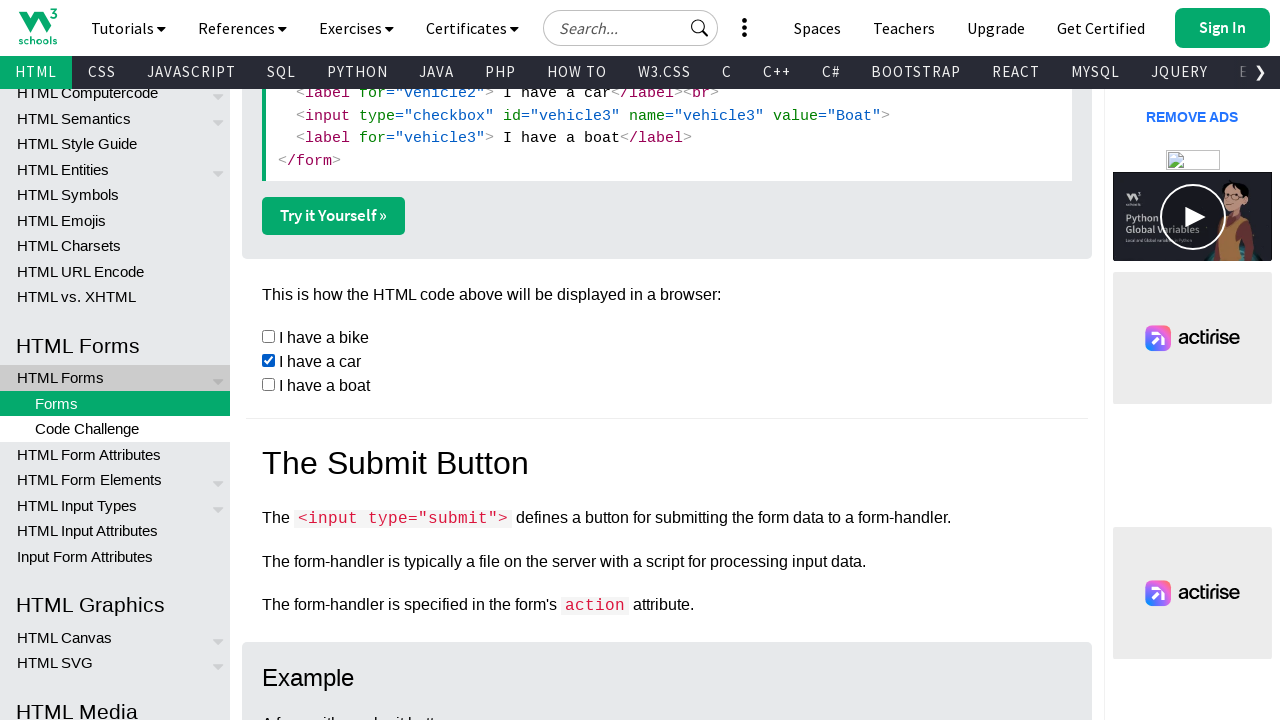

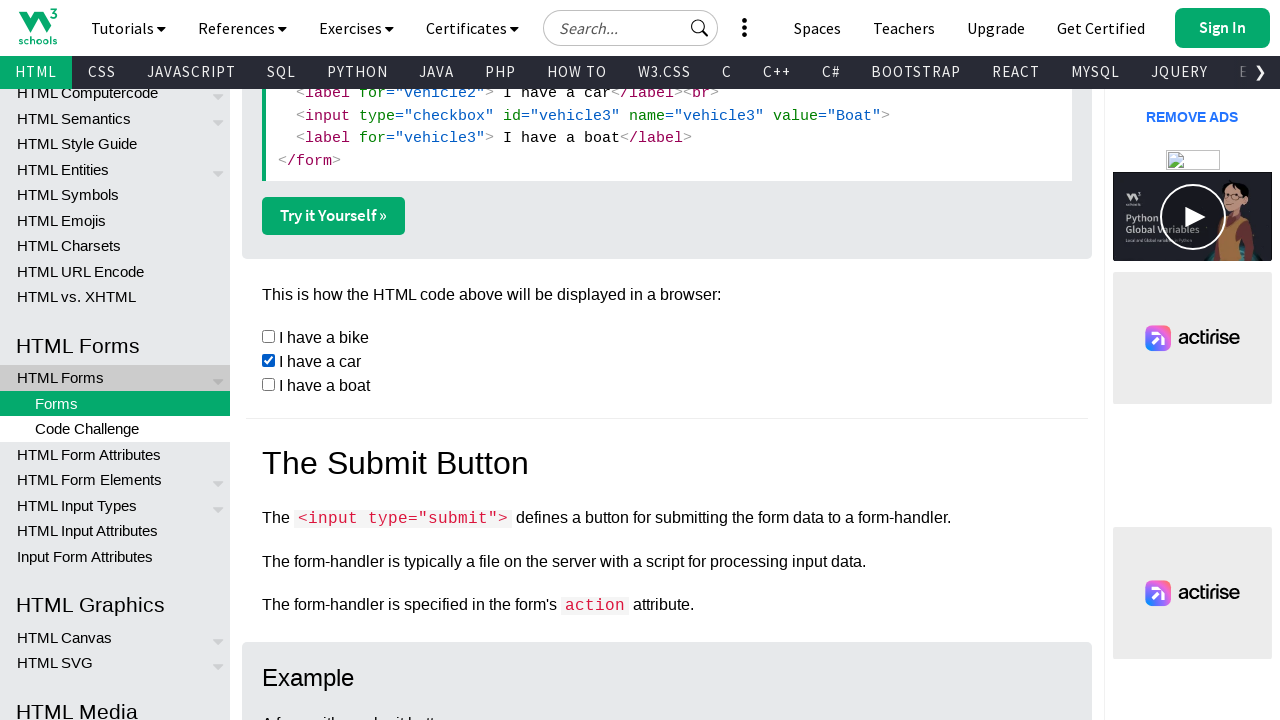